Tests dynamic controls functionality by clicking a toggle button to show/hide a checkbox element and verifying its visibility state changes

Starting URL: https://training-support.net/webelements/dynamic-controls

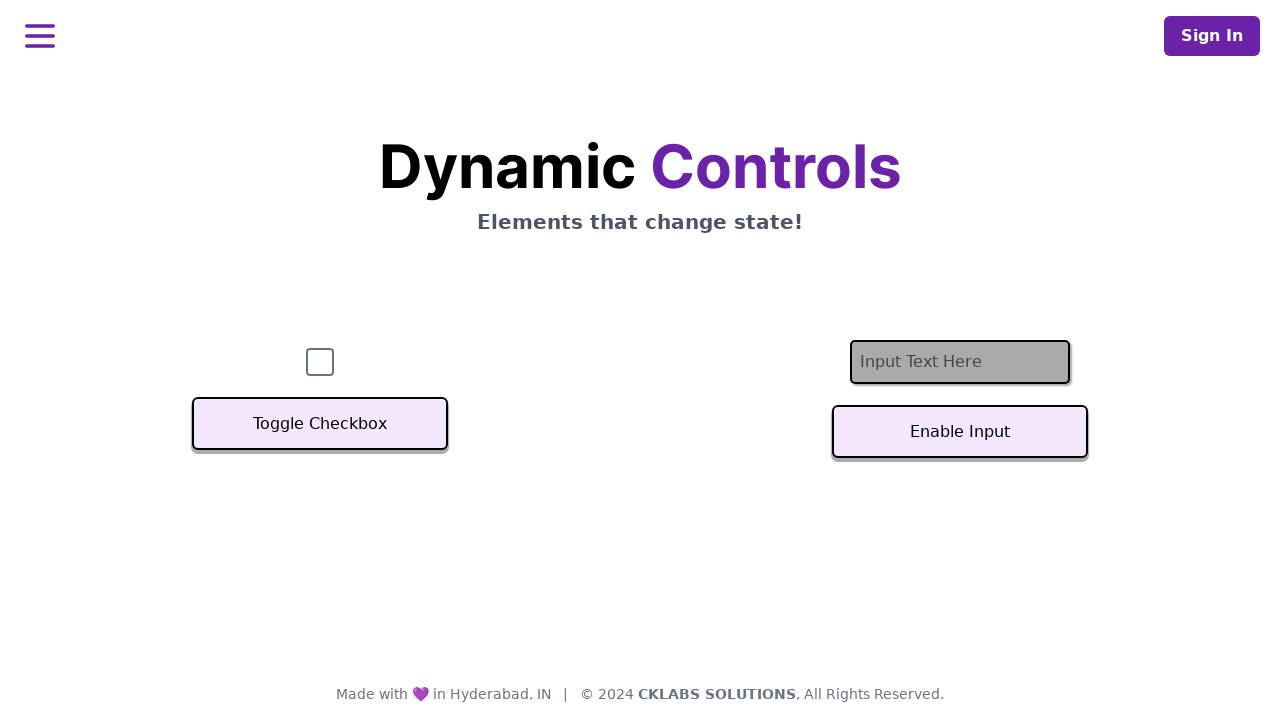

Waited for checkbox element to be present in DOM
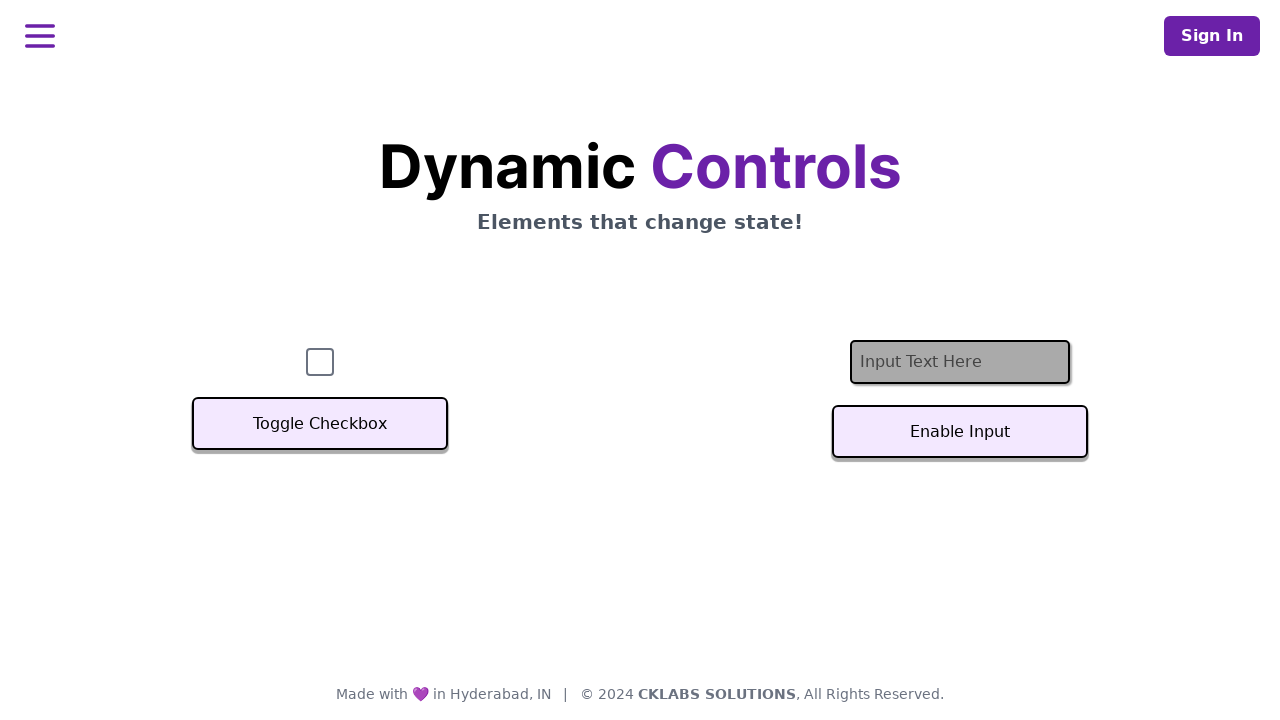

Located checkbox element
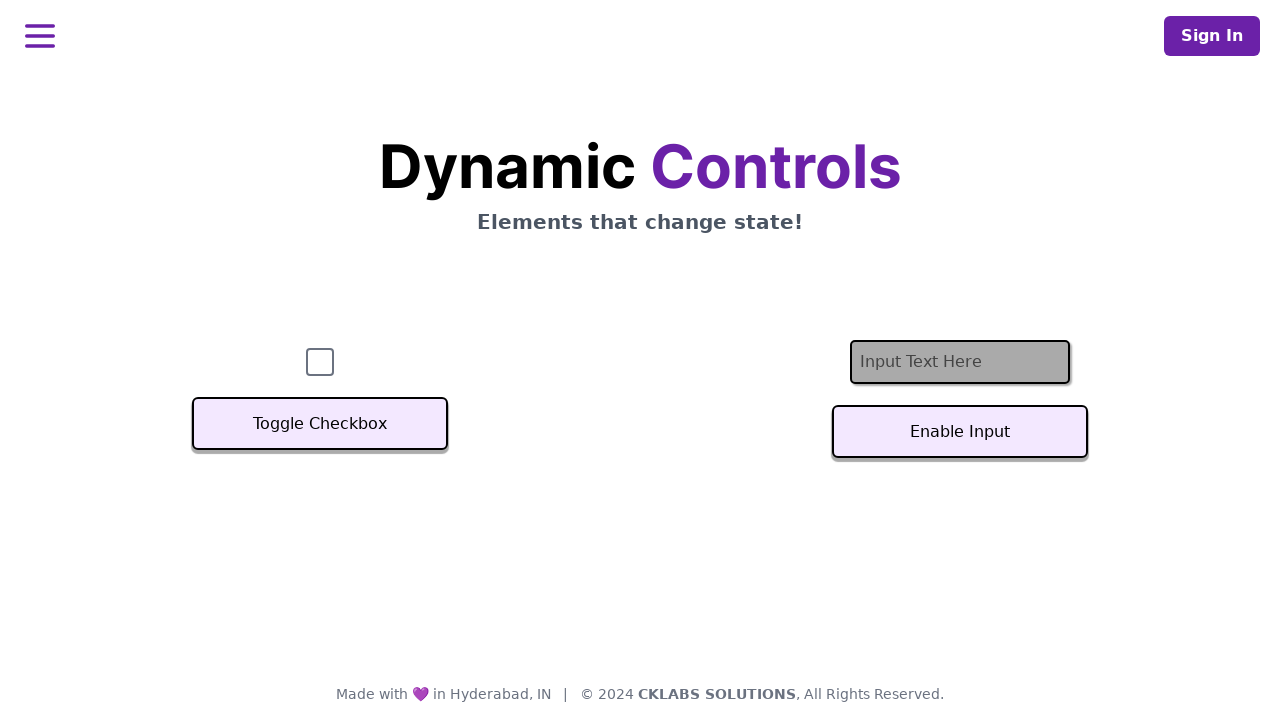

Verified checkbox is initially visible
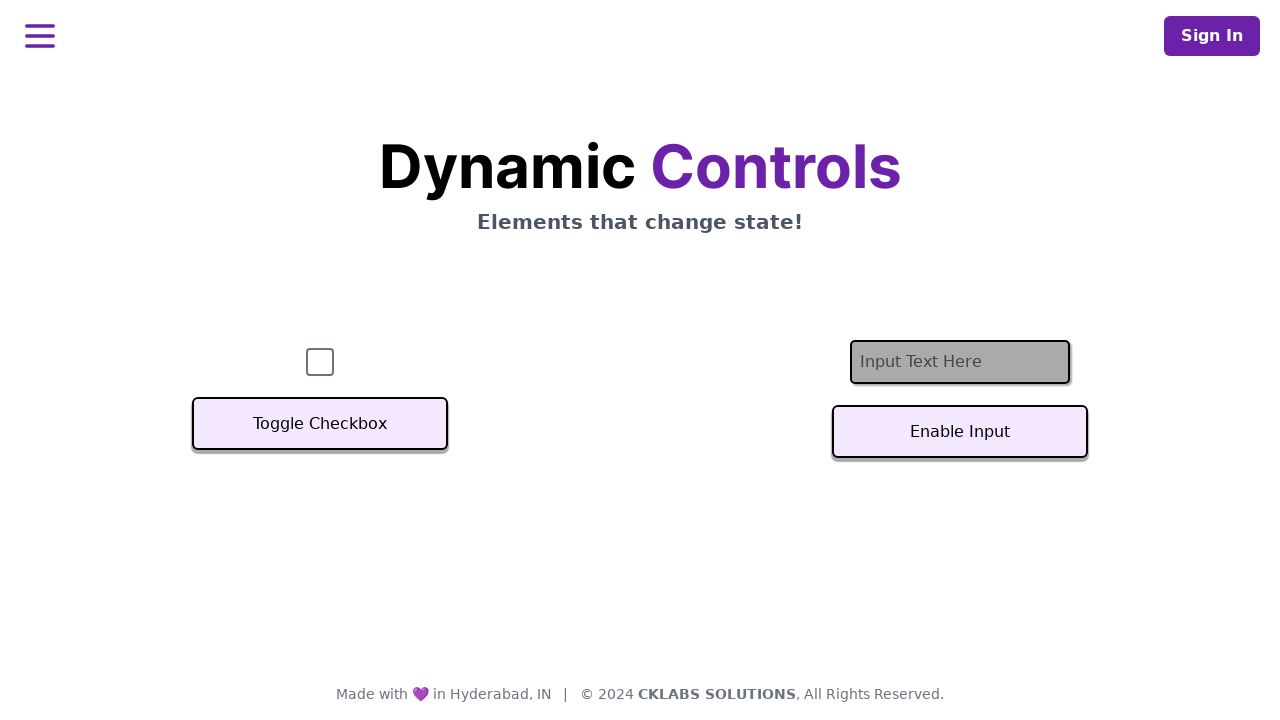

Clicked toggle button to hide checkbox at (320, 424) on xpath=//button[text()='Toggle Checkbox']
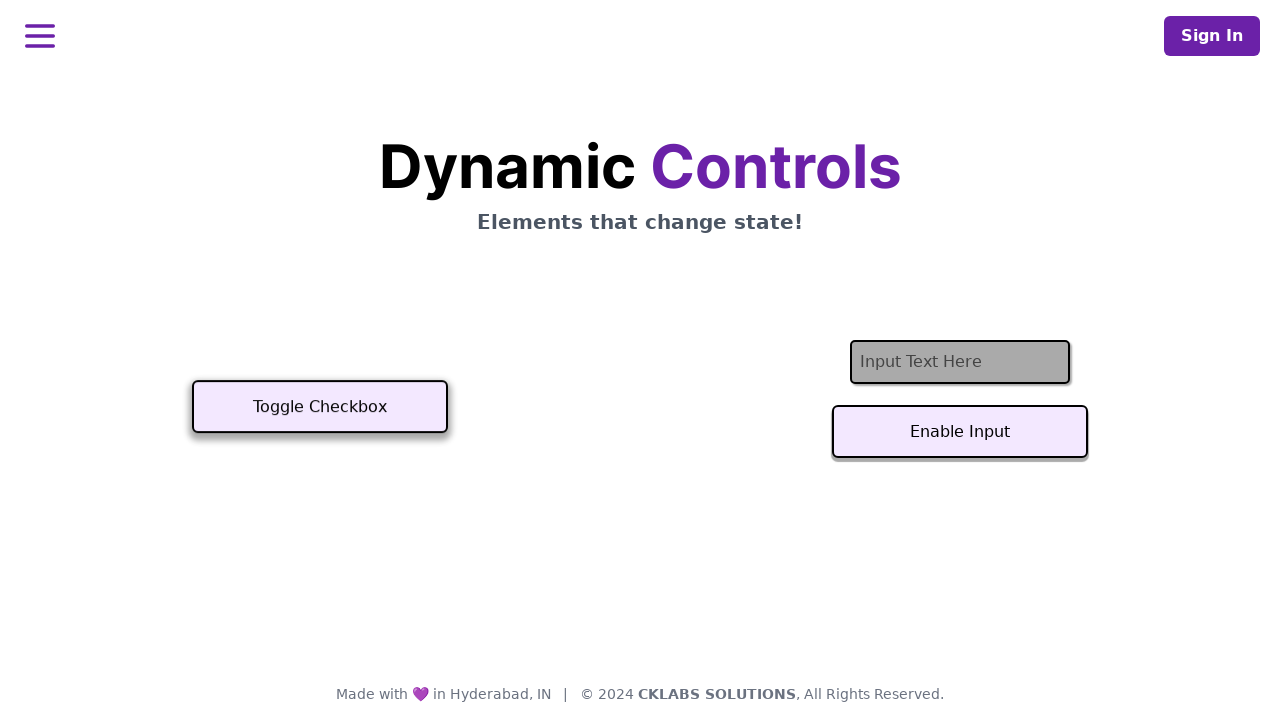

Waited for checkbox to become hidden
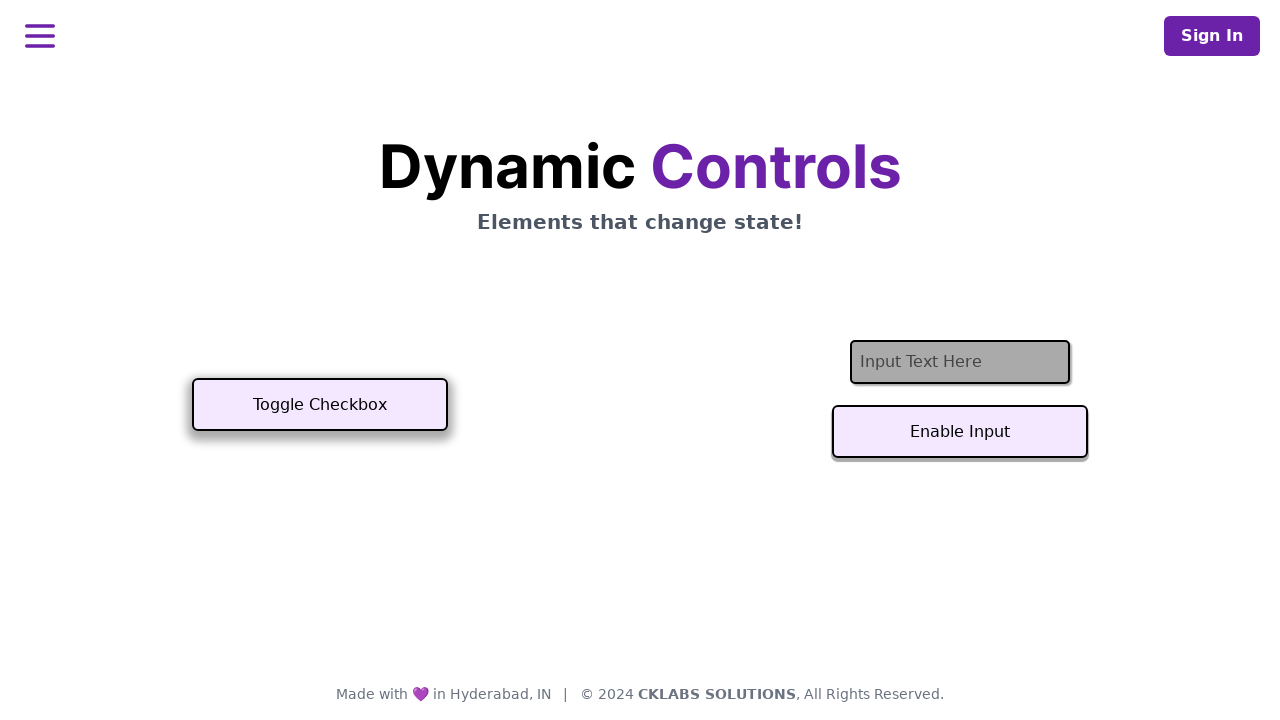

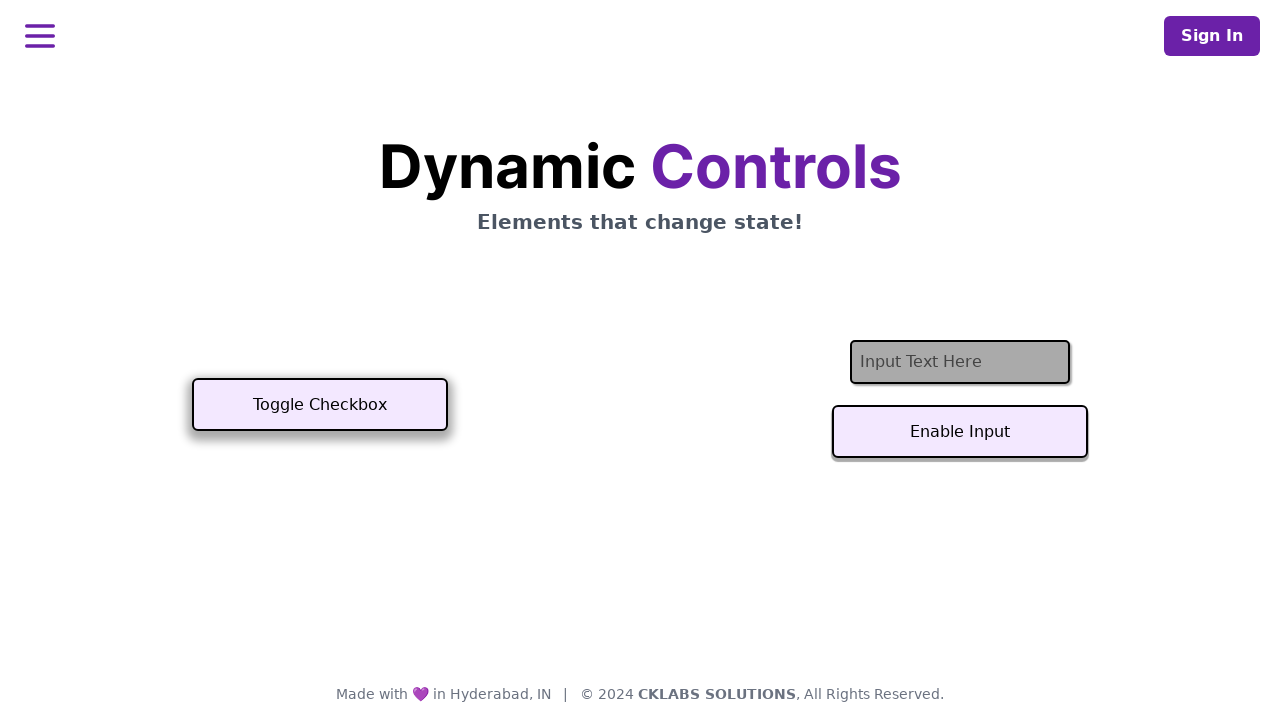